Tests color picker by clicking on it - test is marked as ignored in original

Starting URL: https://bonigarcia.dev/selenium-webdriver-java/web-form.html

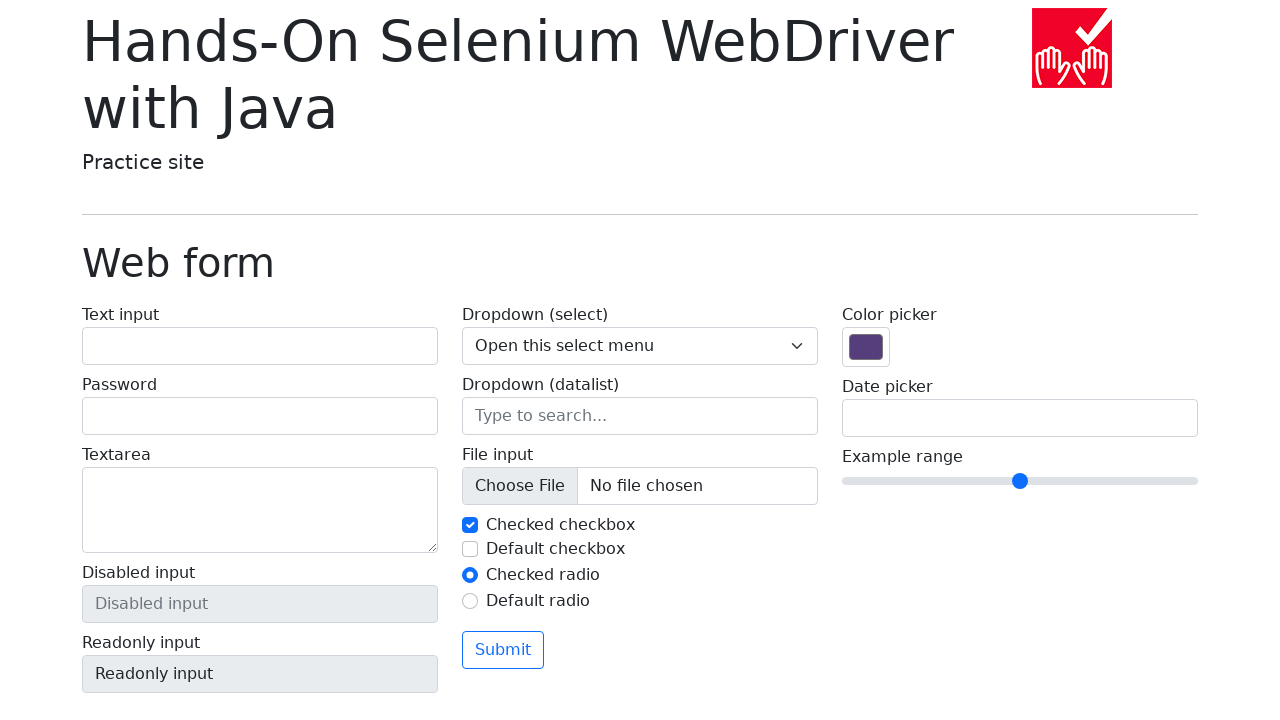

Color picker input element is ready
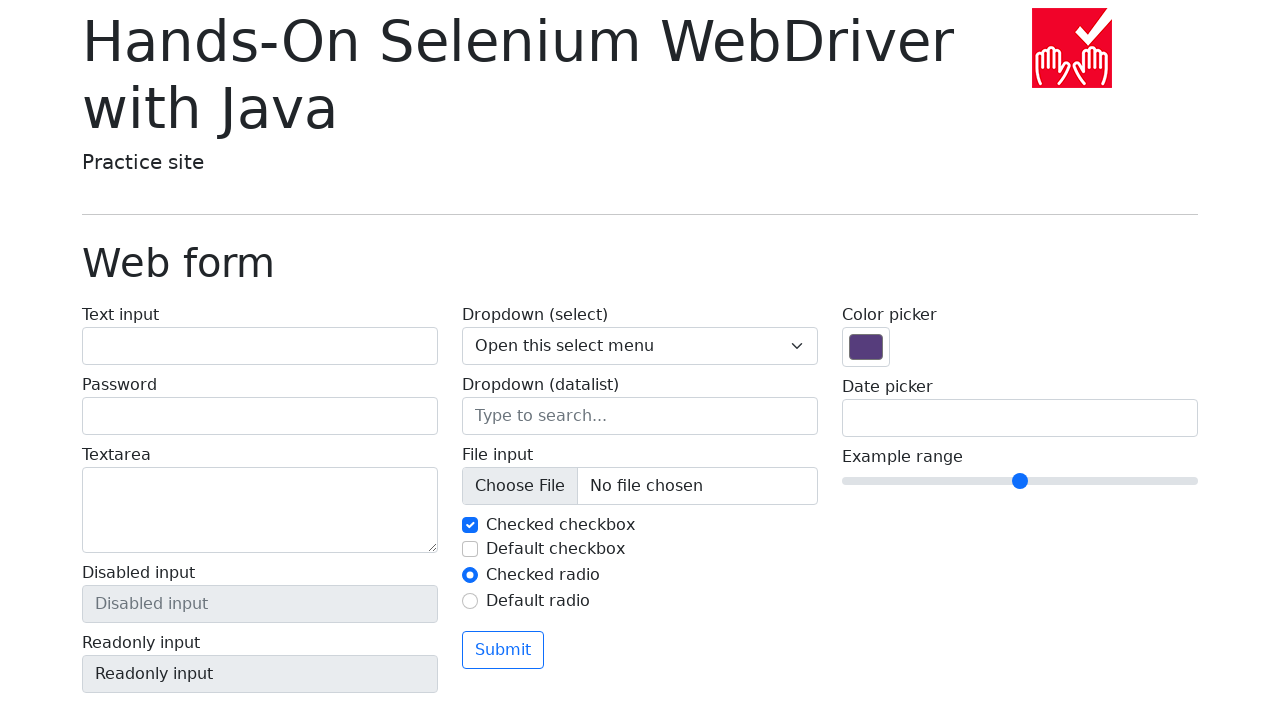

Clicked on the color picker input at (866, 347) on input[type='color']
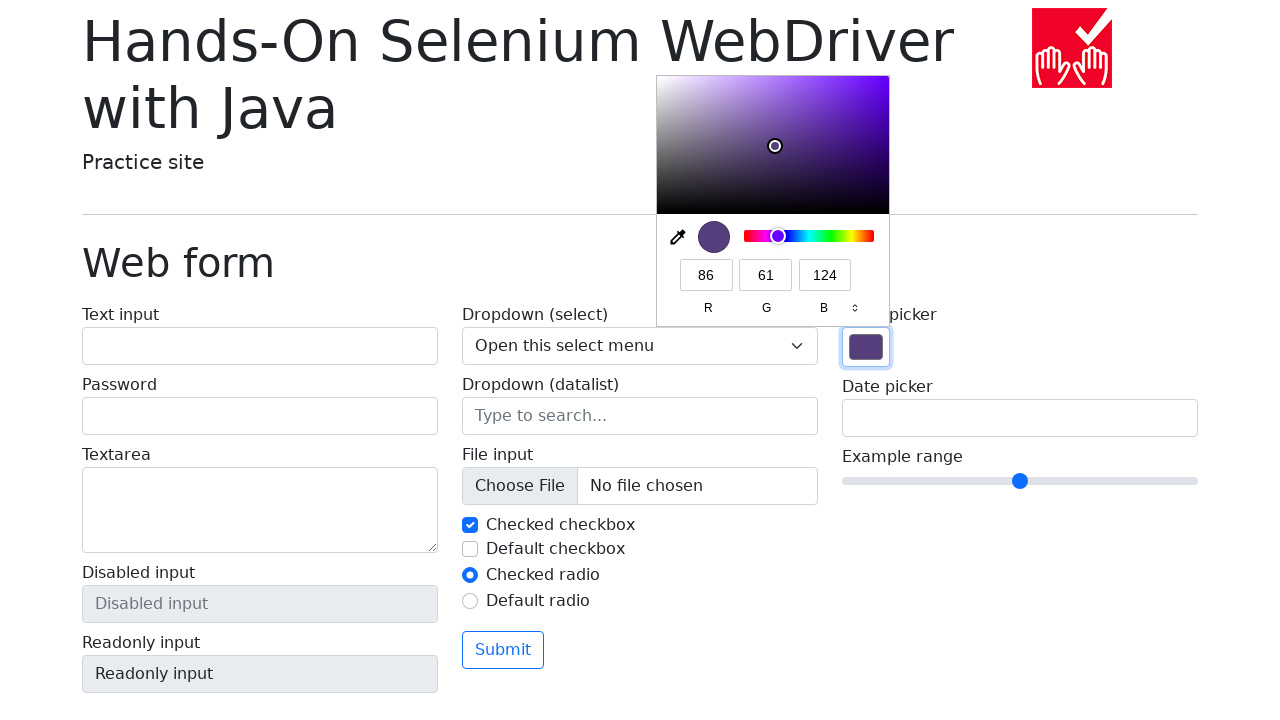

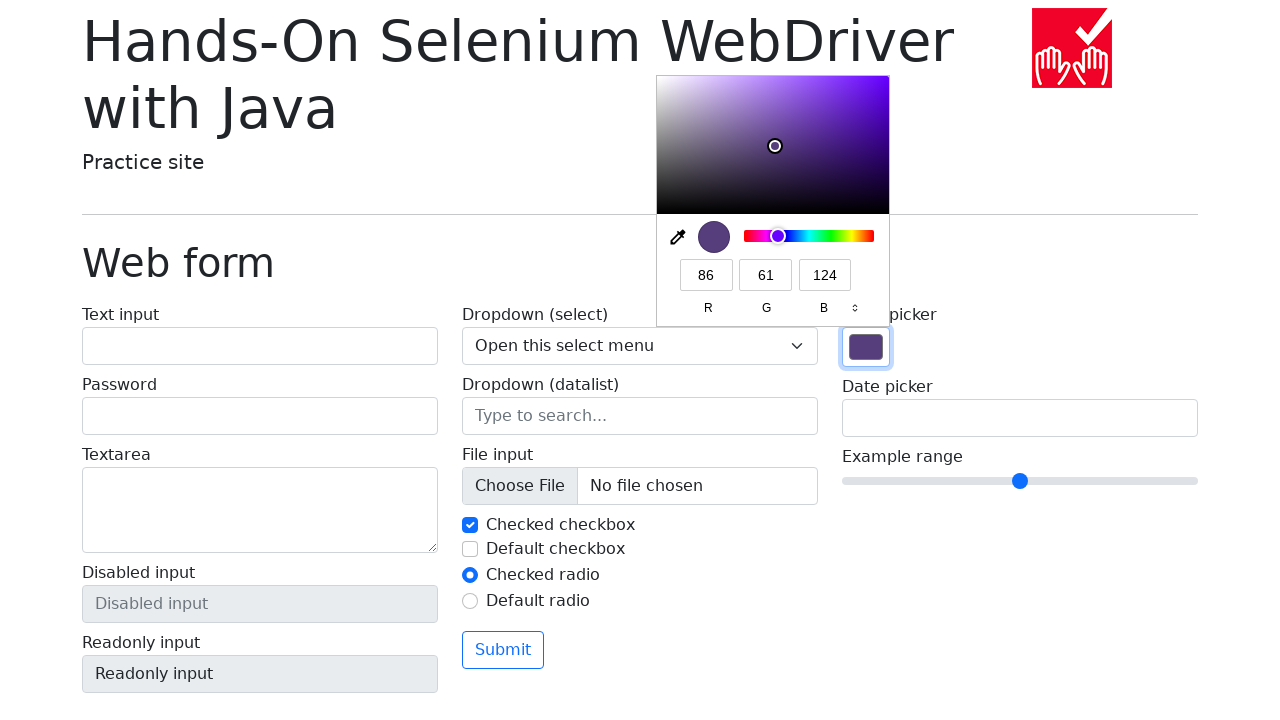